Tests checkbox functionality by locating two checkboxes and clicking them if they are not already selected

Starting URL: https://the-internet.herokuapp.com/checkboxes

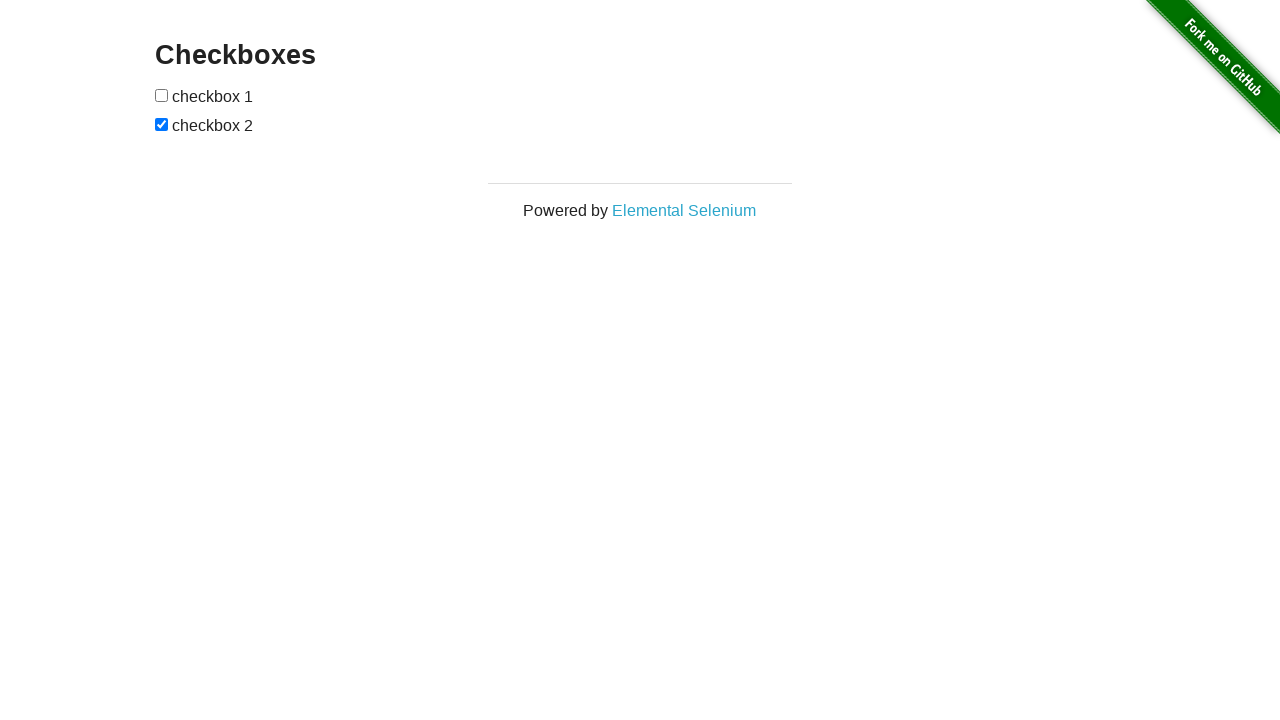

Located the first checkbox element
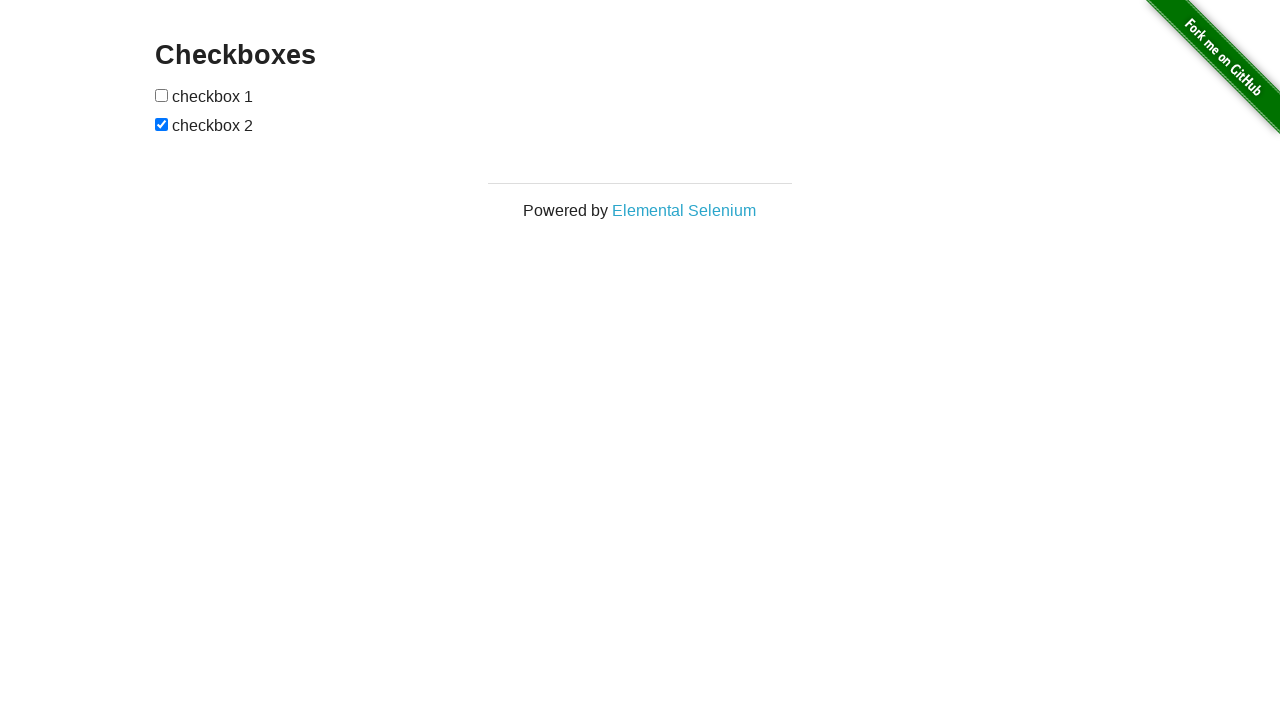

Checked that first checkbox is not selected
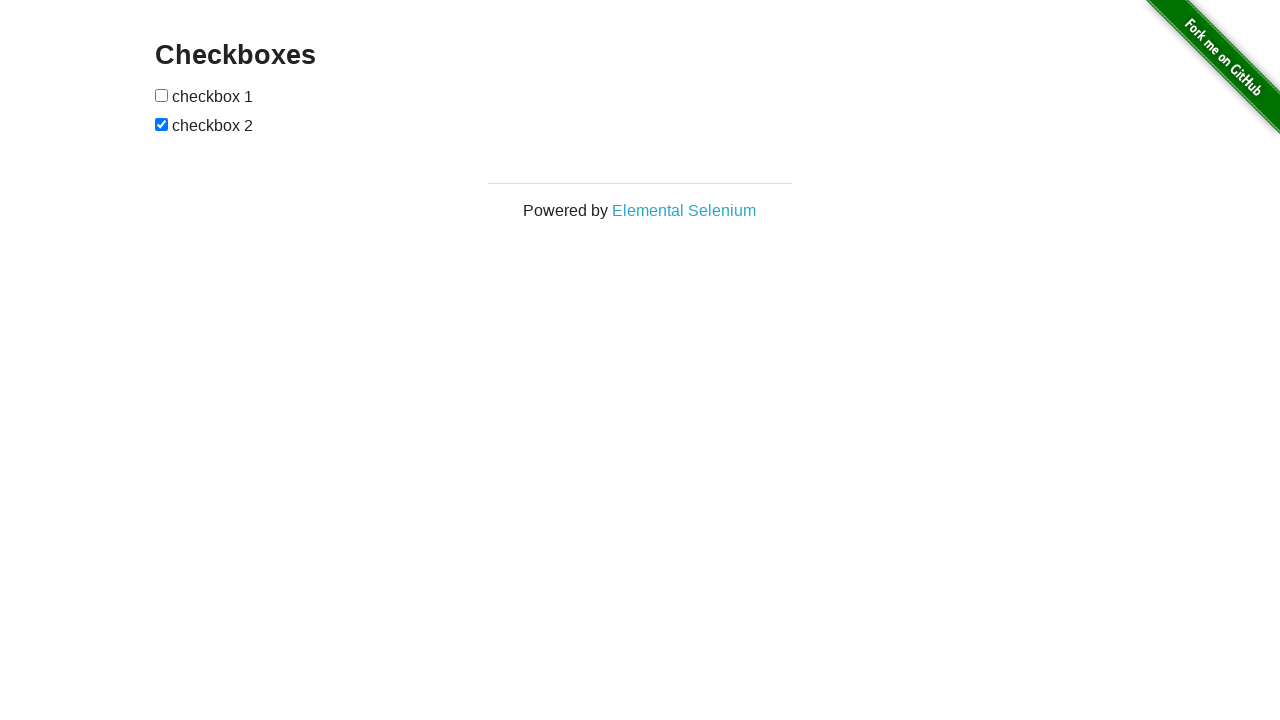

Clicked the first checkbox to select it at (162, 95) on (//input[@type='checkbox'])[1]
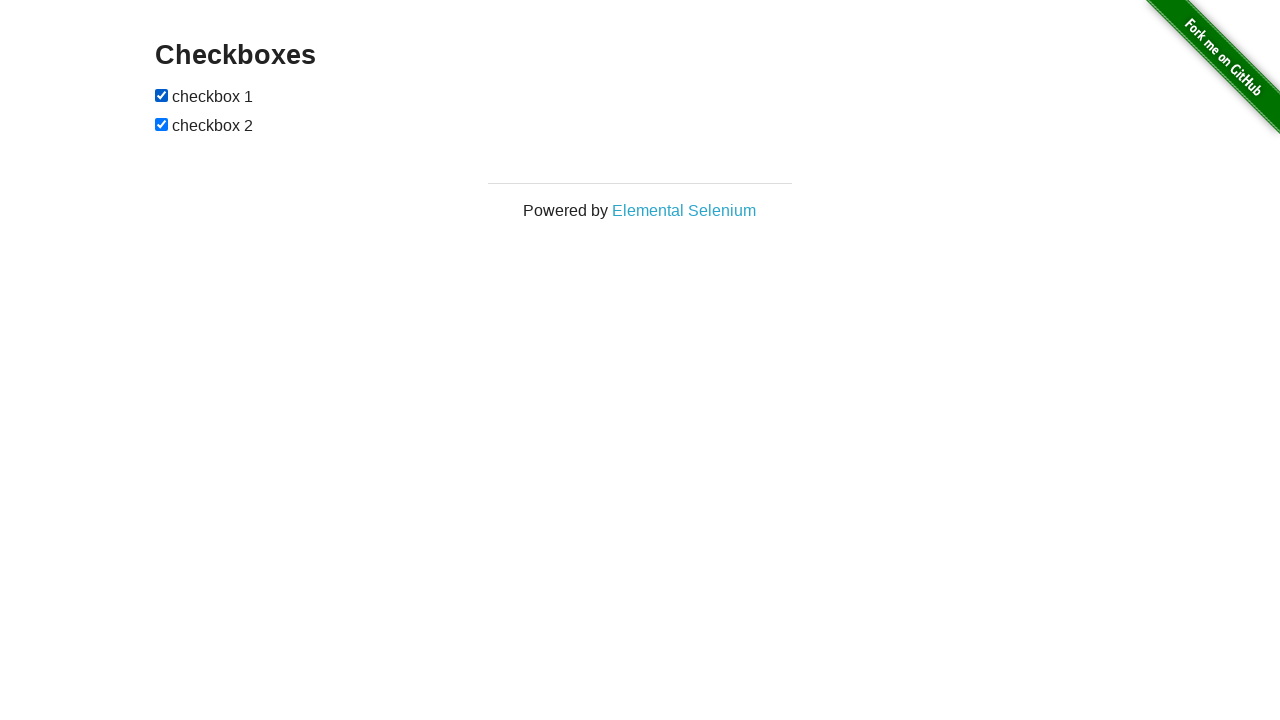

Located the second checkbox element
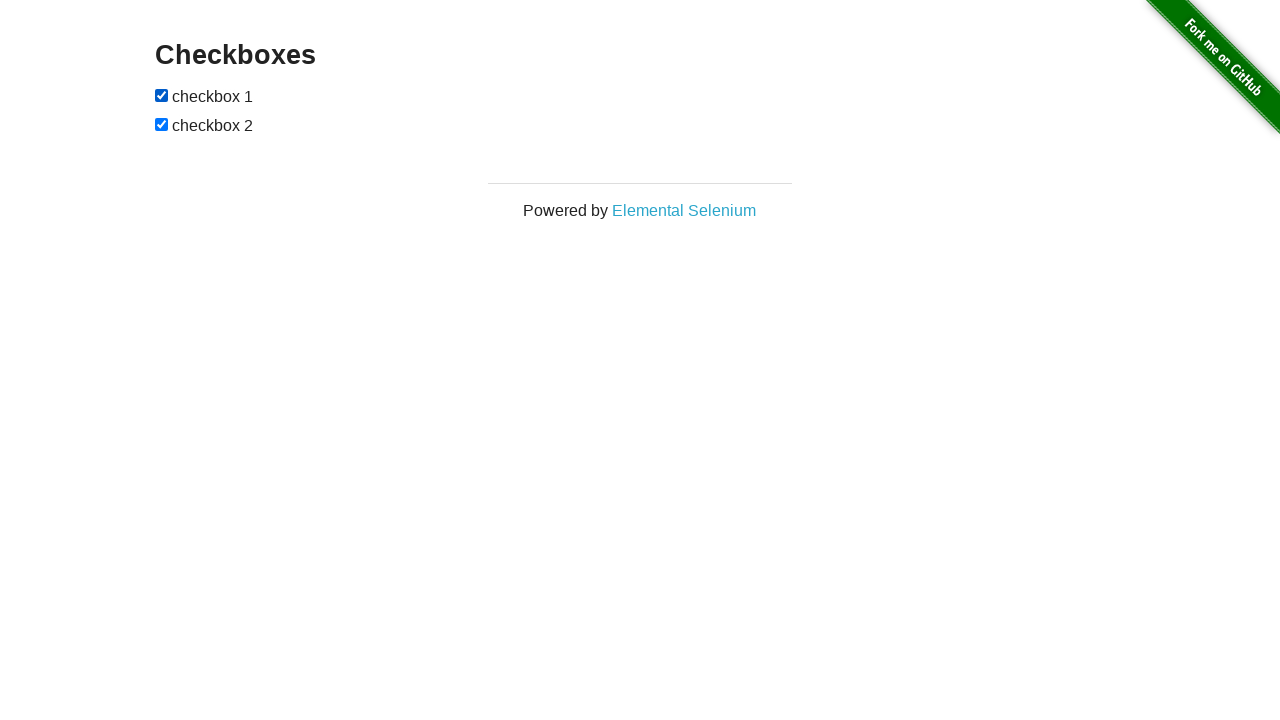

Second checkbox was already selected
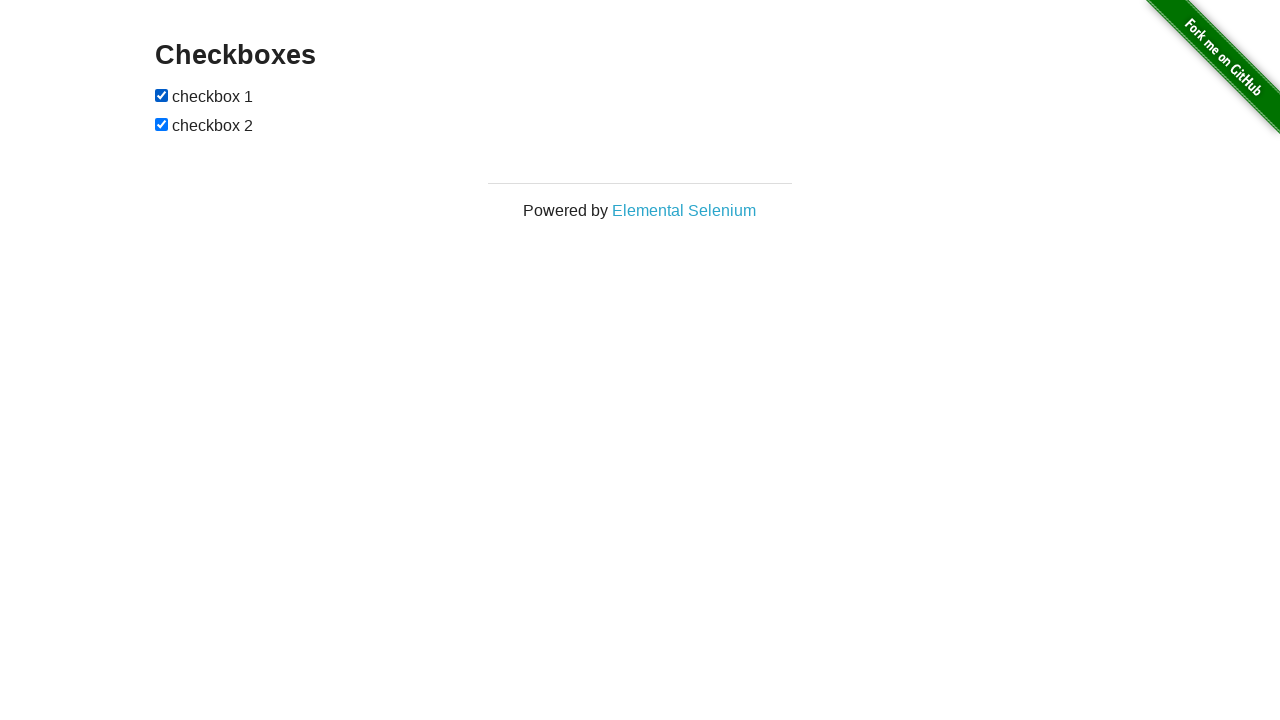

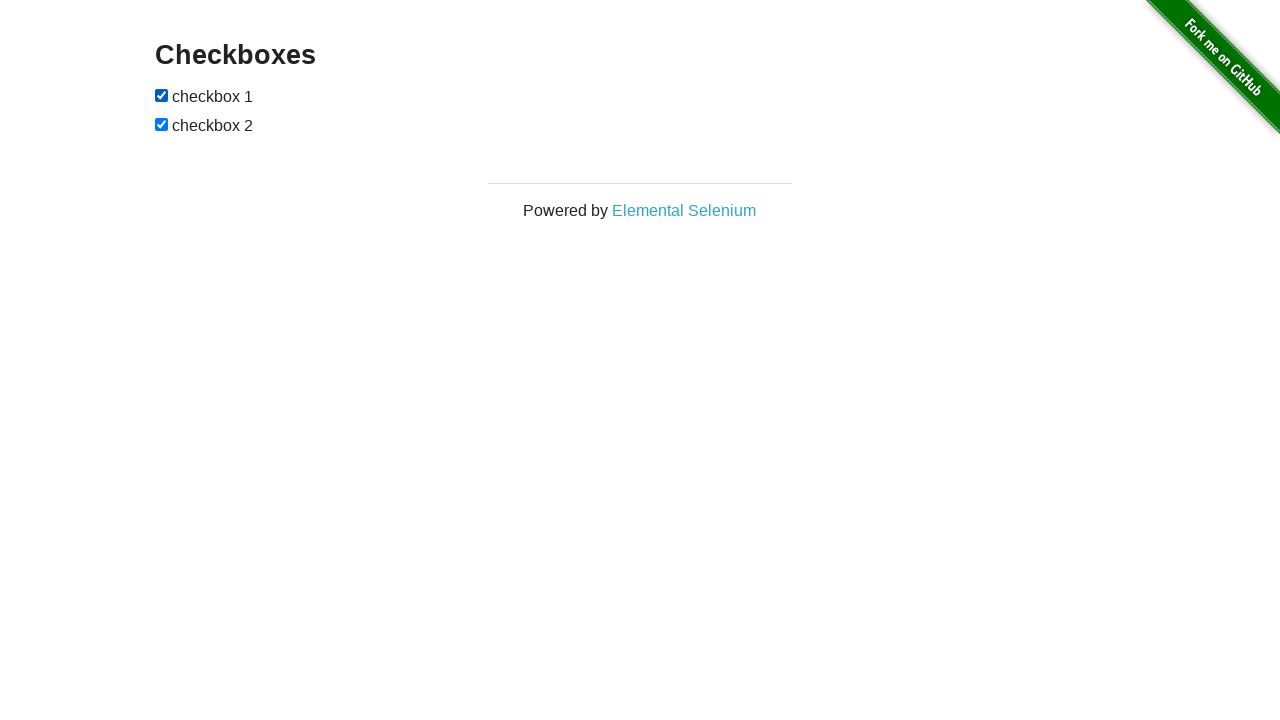